Navigates to the Test Otomasyonu website and verifies the page loads successfully

Starting URL: https://www.testotomasyonu.com

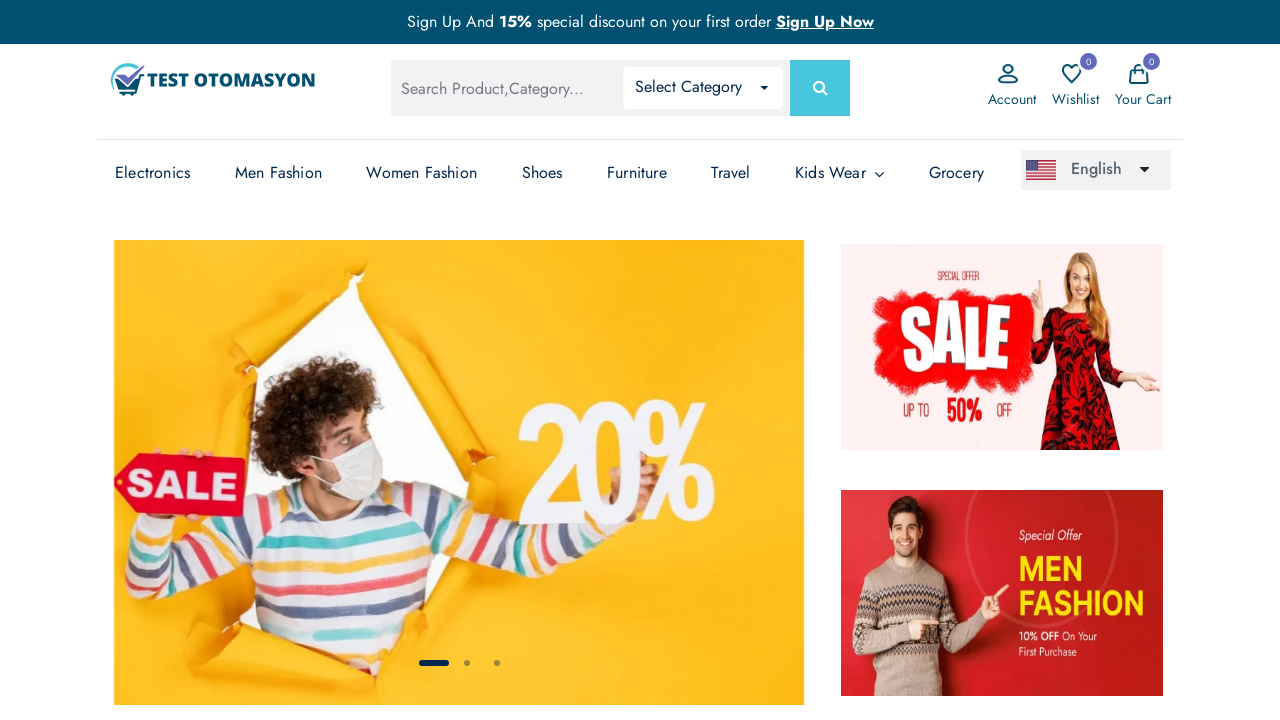

Waited for page to fully load with networkidle state
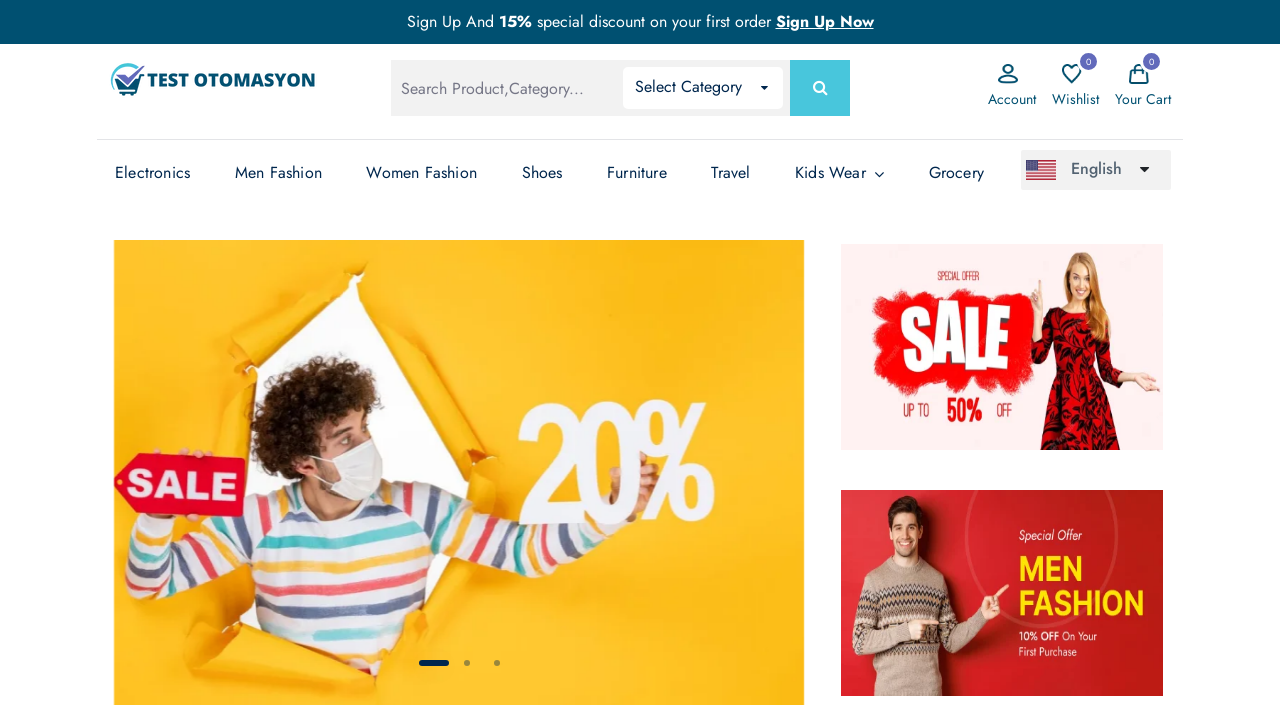

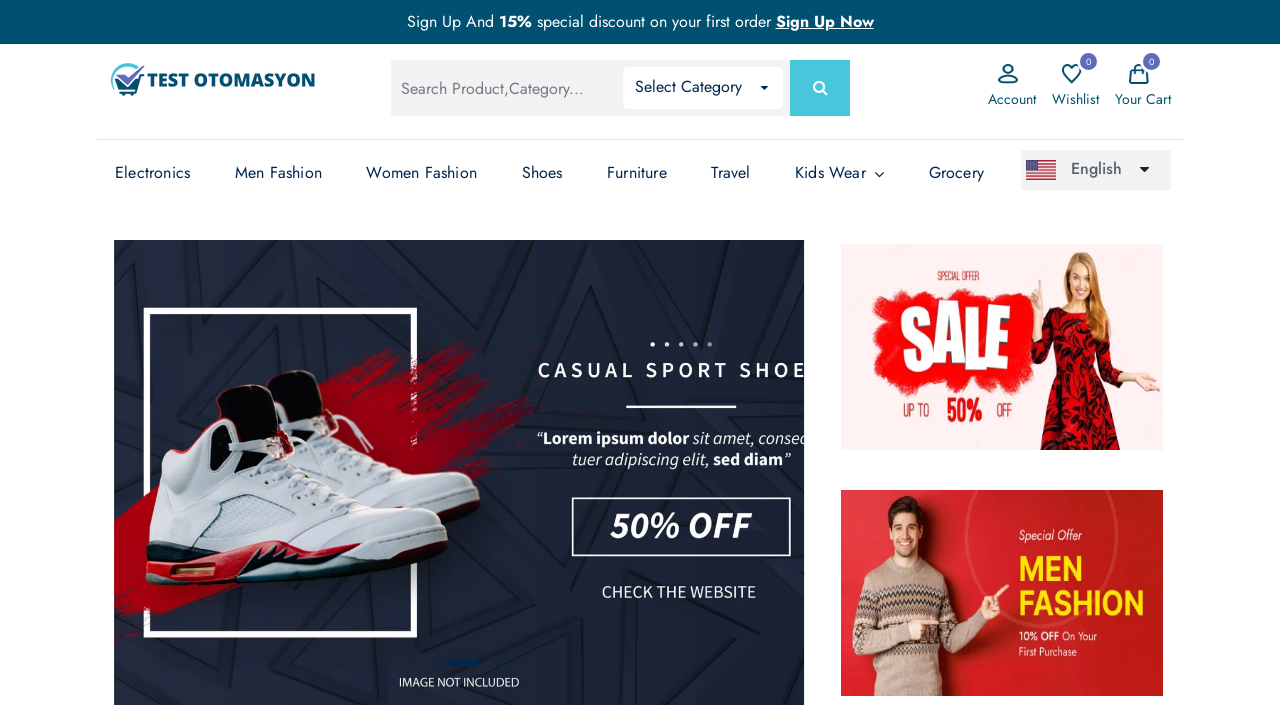